Tests confirmation dialog by clicking confirm button and accepting it

Starting URL: https://demoqa.com/alerts

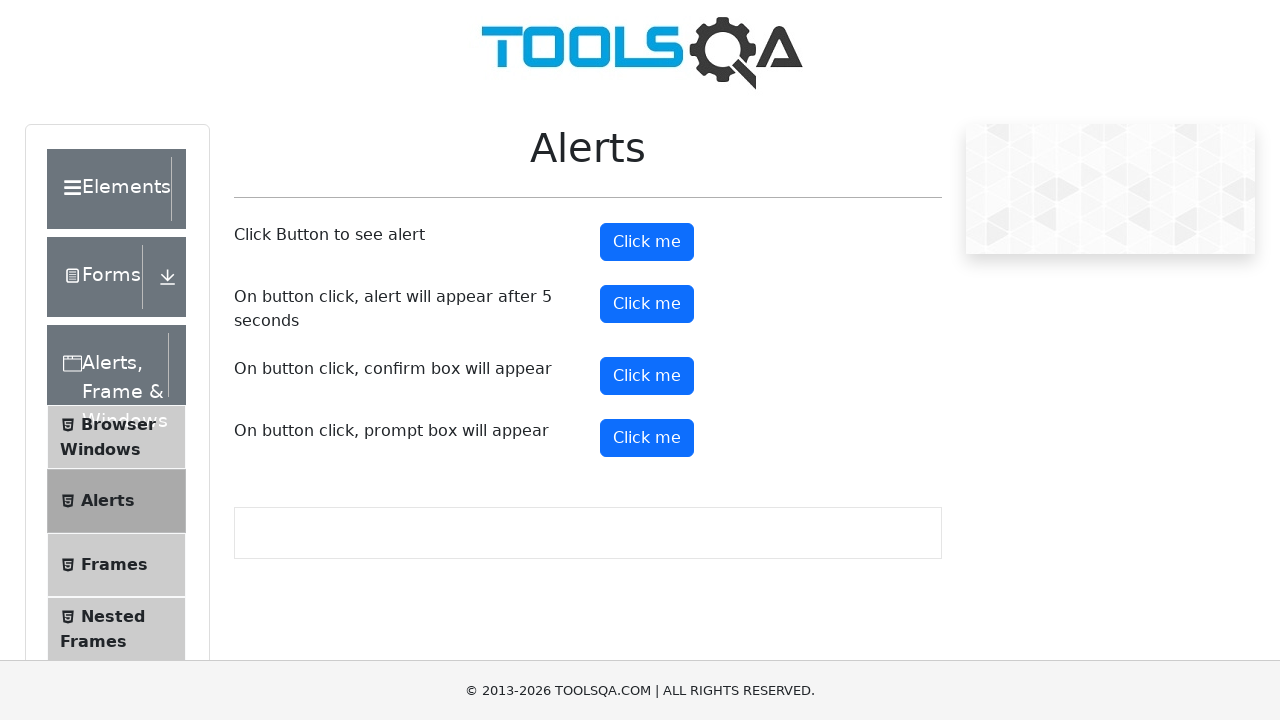

Set up dialog handler to accept confirmation dialogs
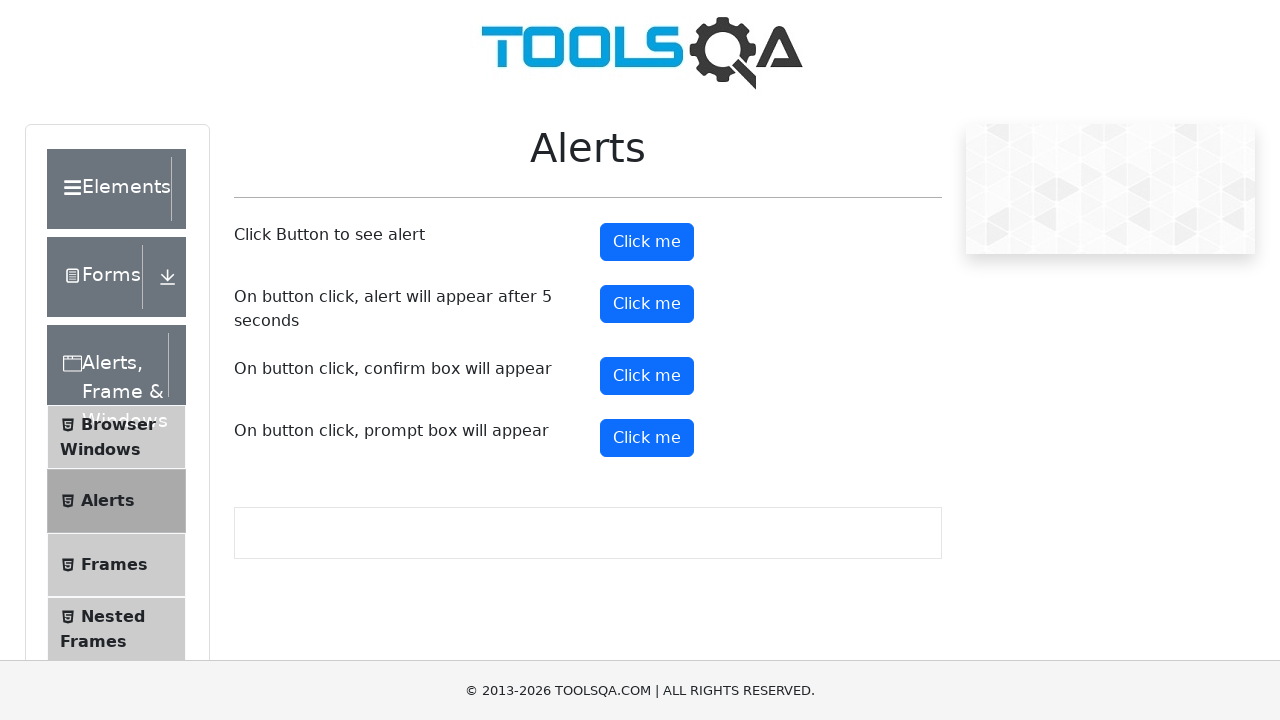

Clicked the confirm button to trigger confirmation dialog at (647, 376) on #confirmButton
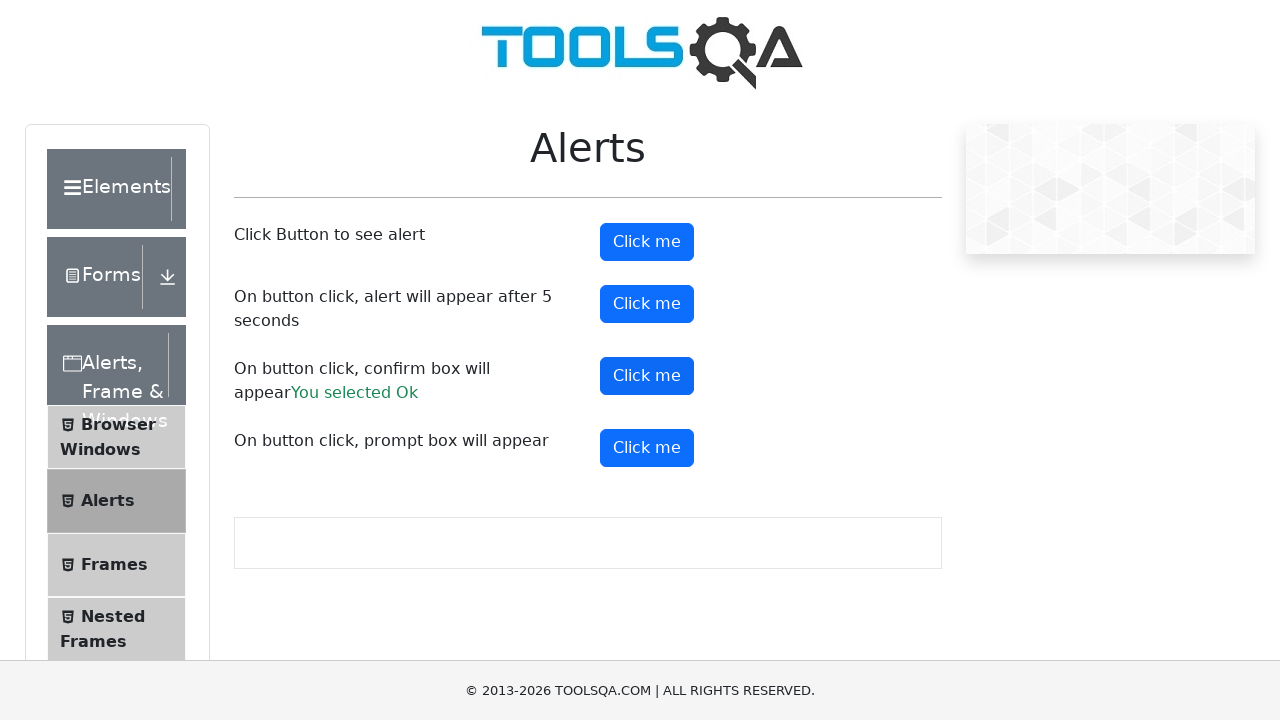

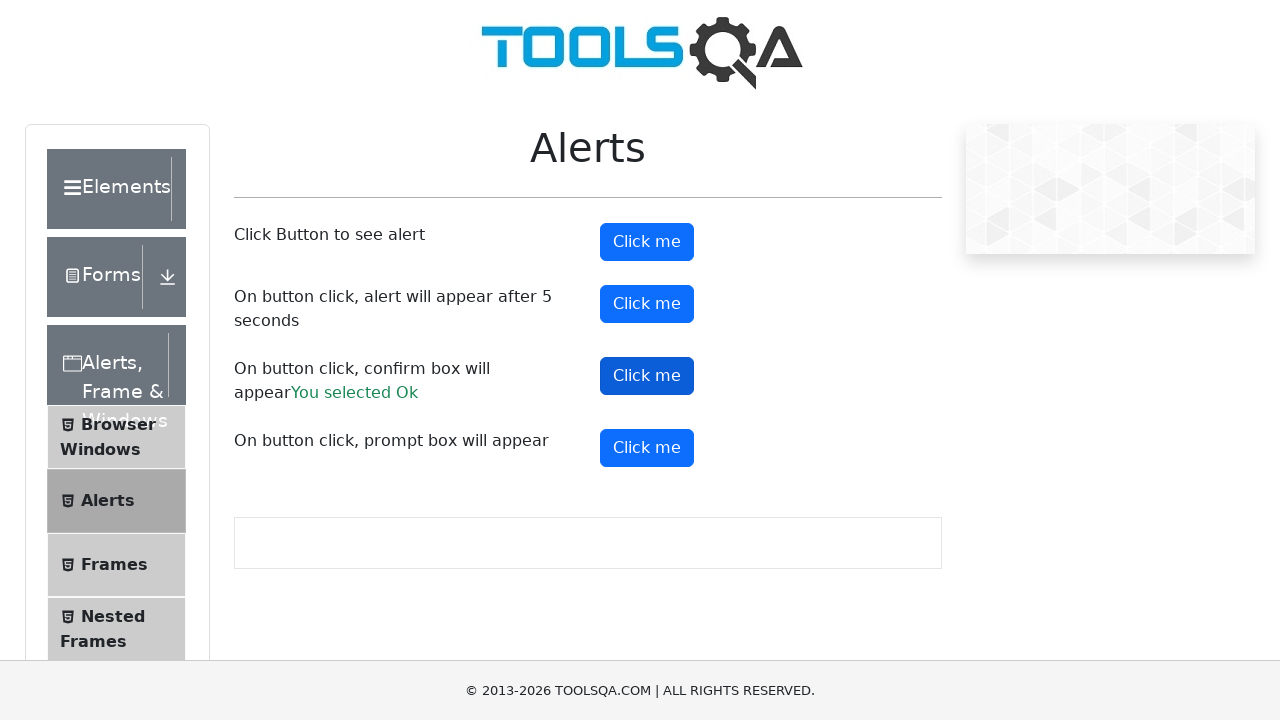